Tests the CEB outage calendar lookup by selecting the Outage Calendar option, entering an account number, and submitting the search form to view power outage schedules.

Starting URL: https://cebcare.ceb.lk/Incognito/OutageMap

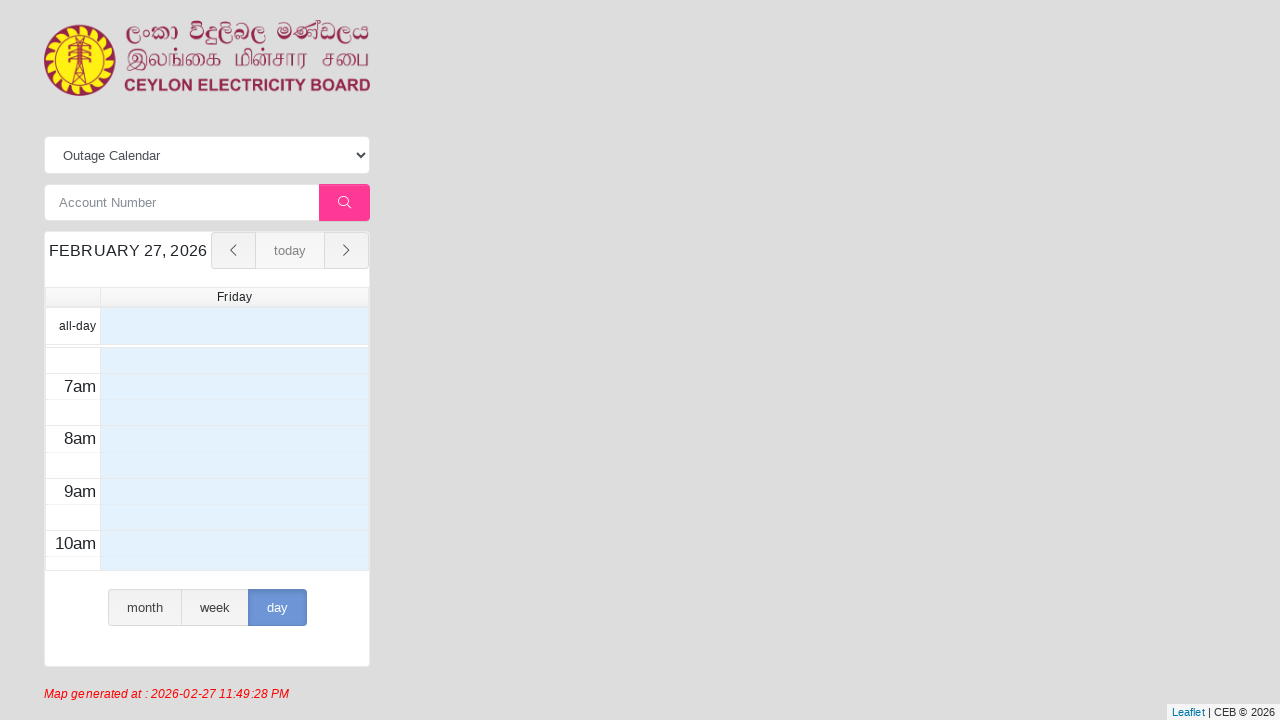

Waited for choice dropdown to load
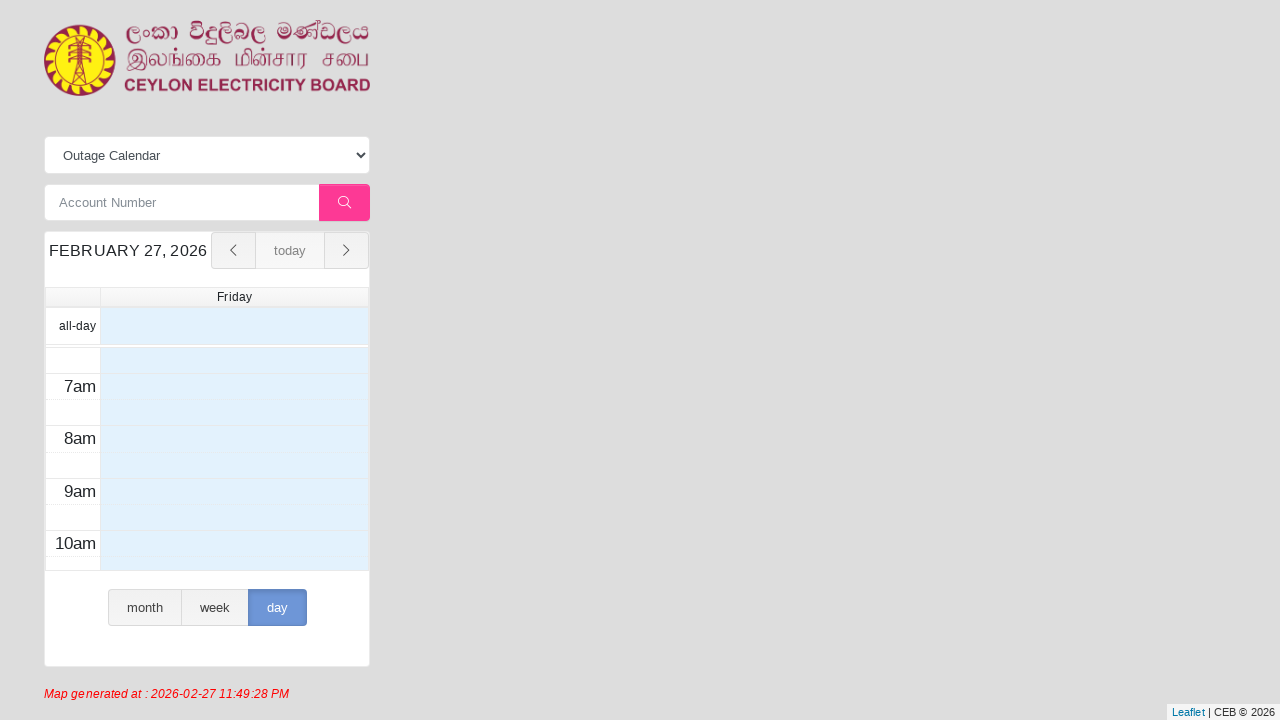

Selected 'Outage Calendar' option from dropdown on #choice
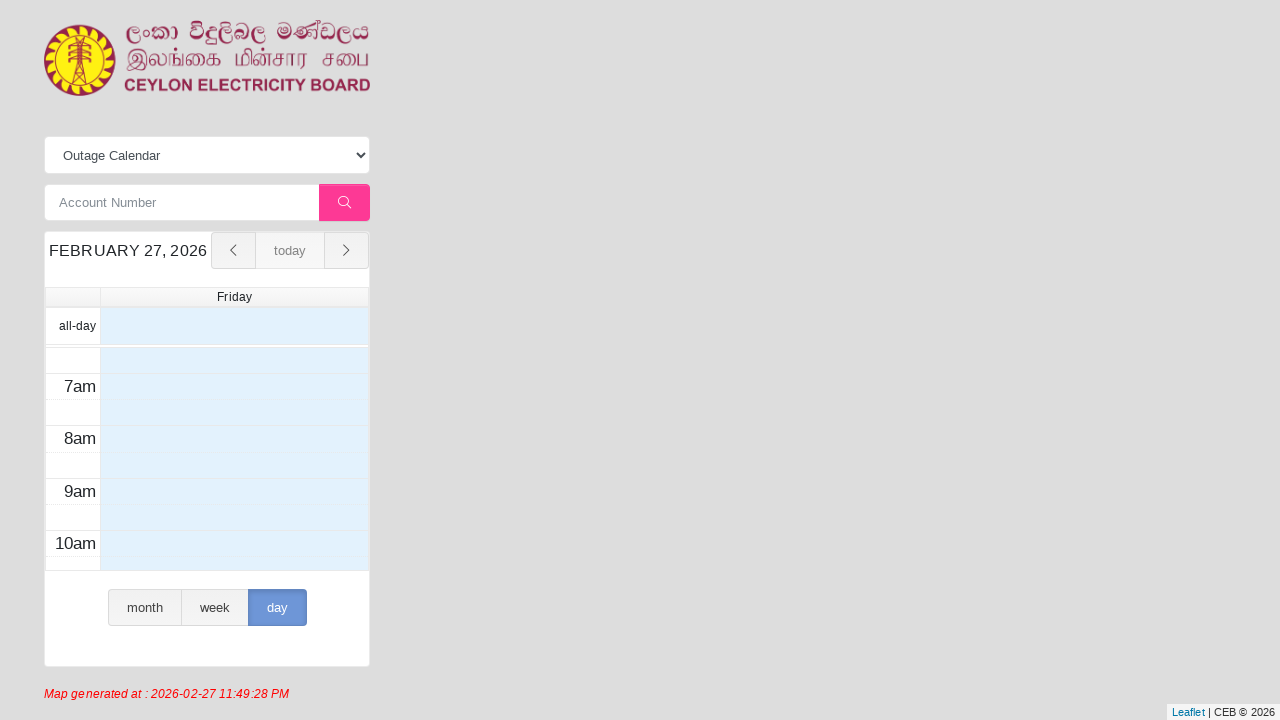

Entered account number '4290195113' in the account field on #acctNo
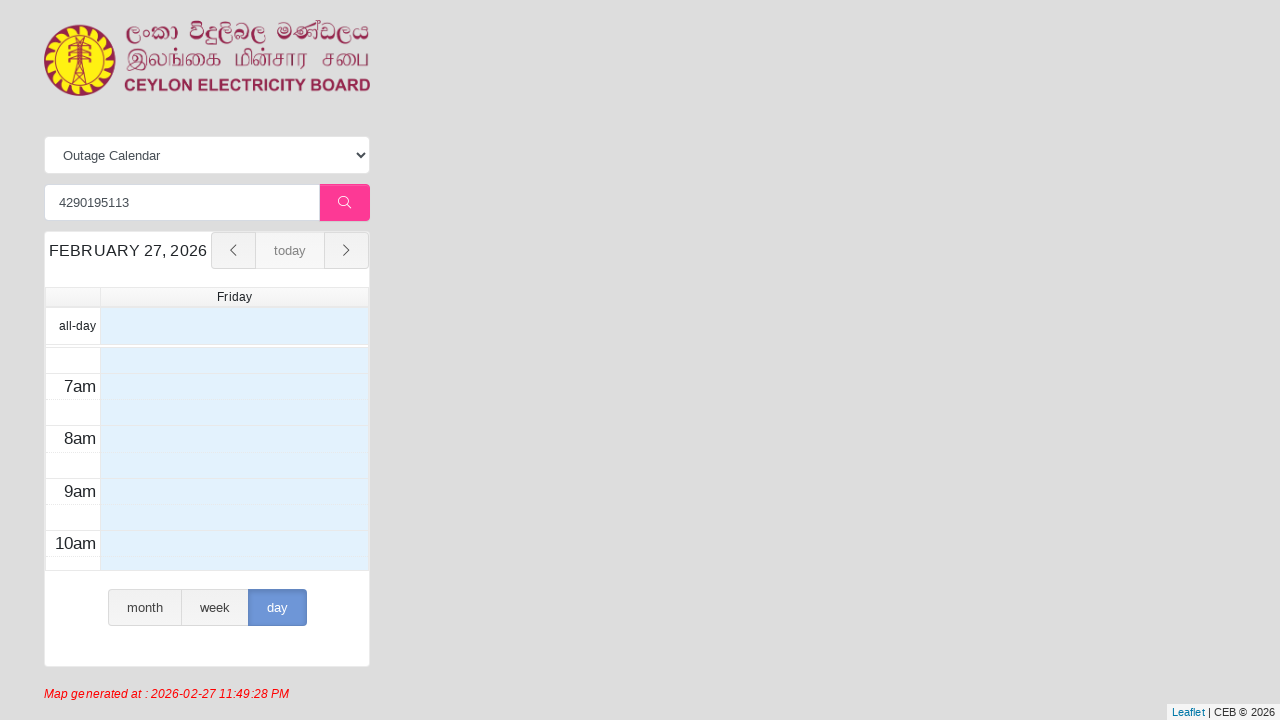

Clicked search button to submit the form at (344, 203) on #btnSearch
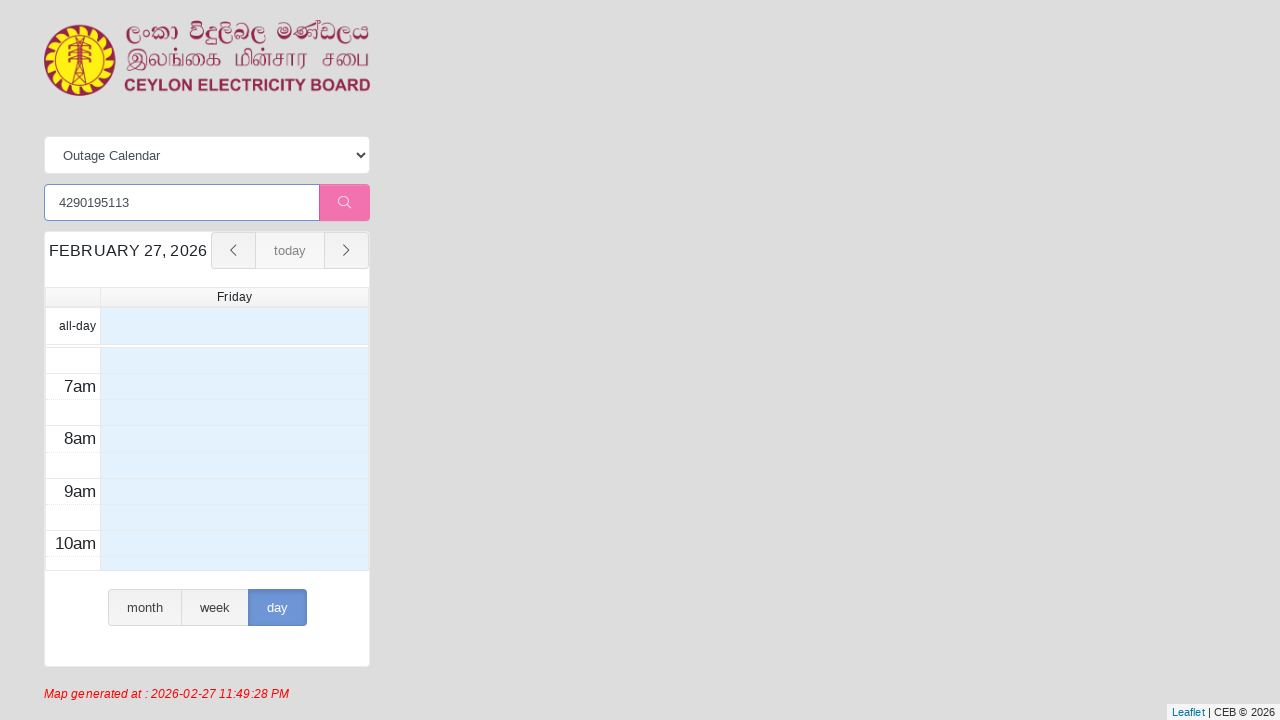

Outage calendar loaded with power outage schedules
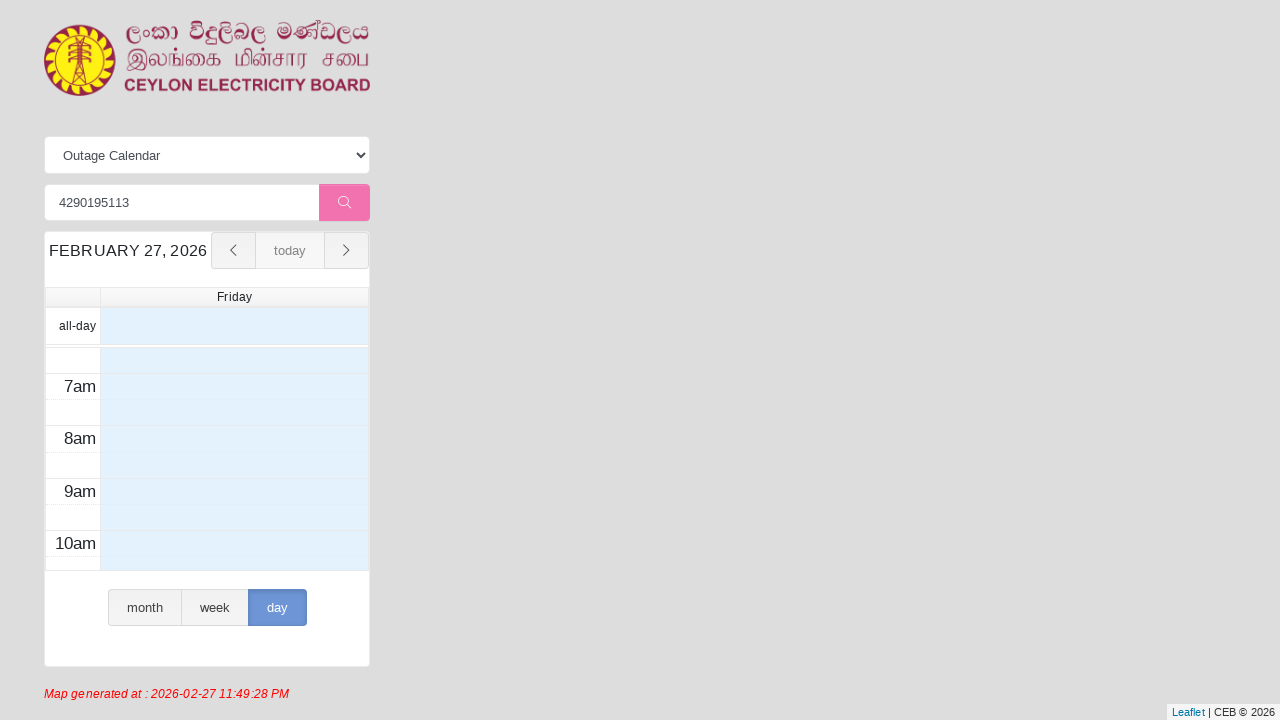

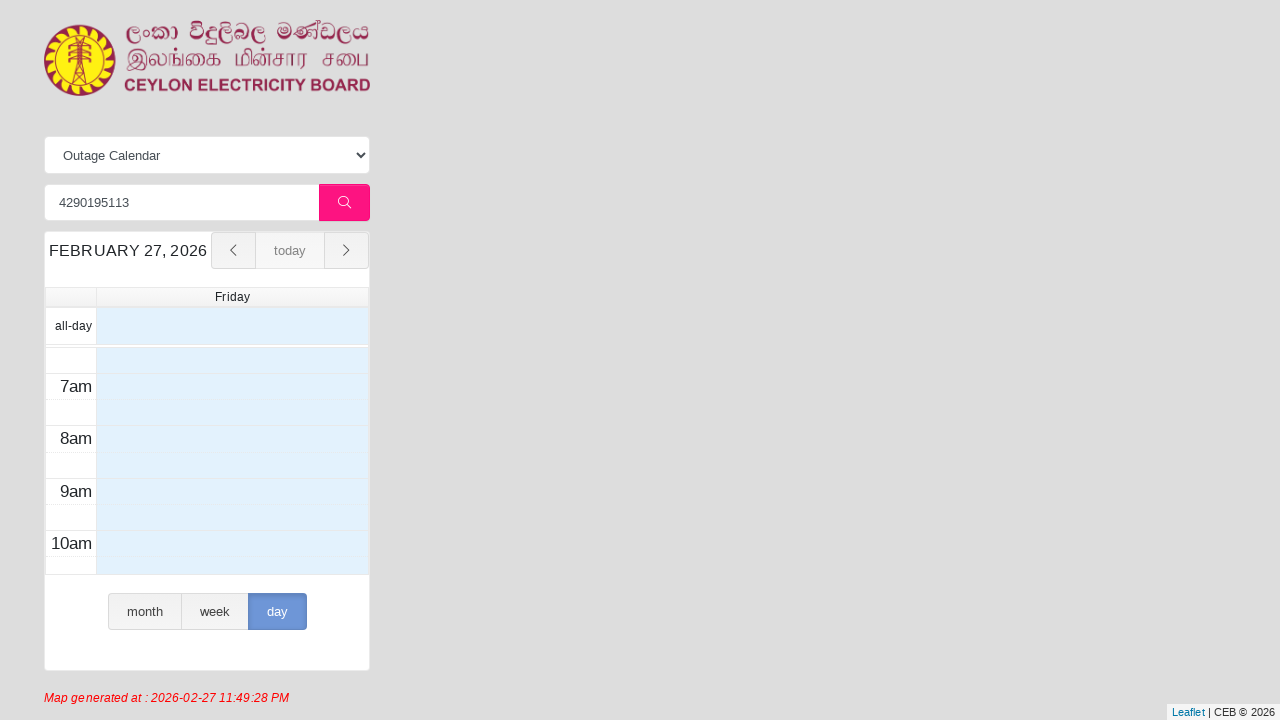